Tests window handling by clicking a link that opens in a new tab, verifying text on the new tab, then returning to the original tab and verifying text there

Starting URL: https://the-internet.herokuapp.com/iframe

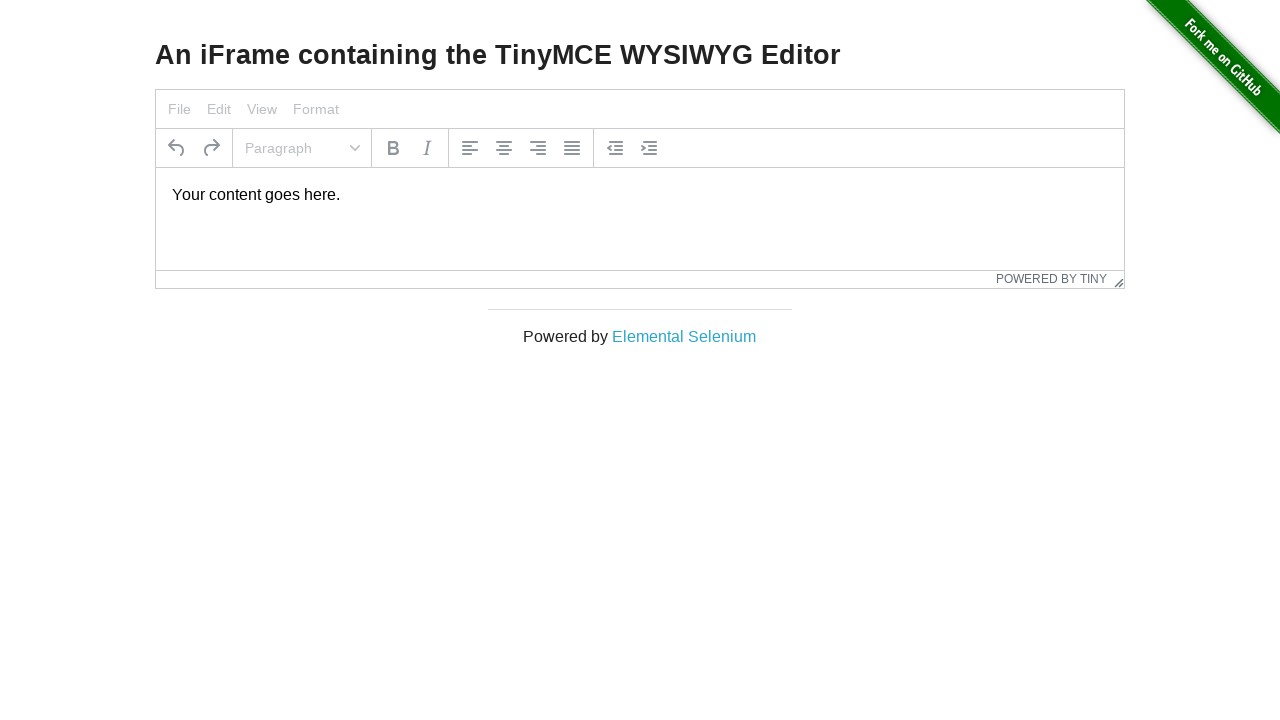

Stored reference to original page
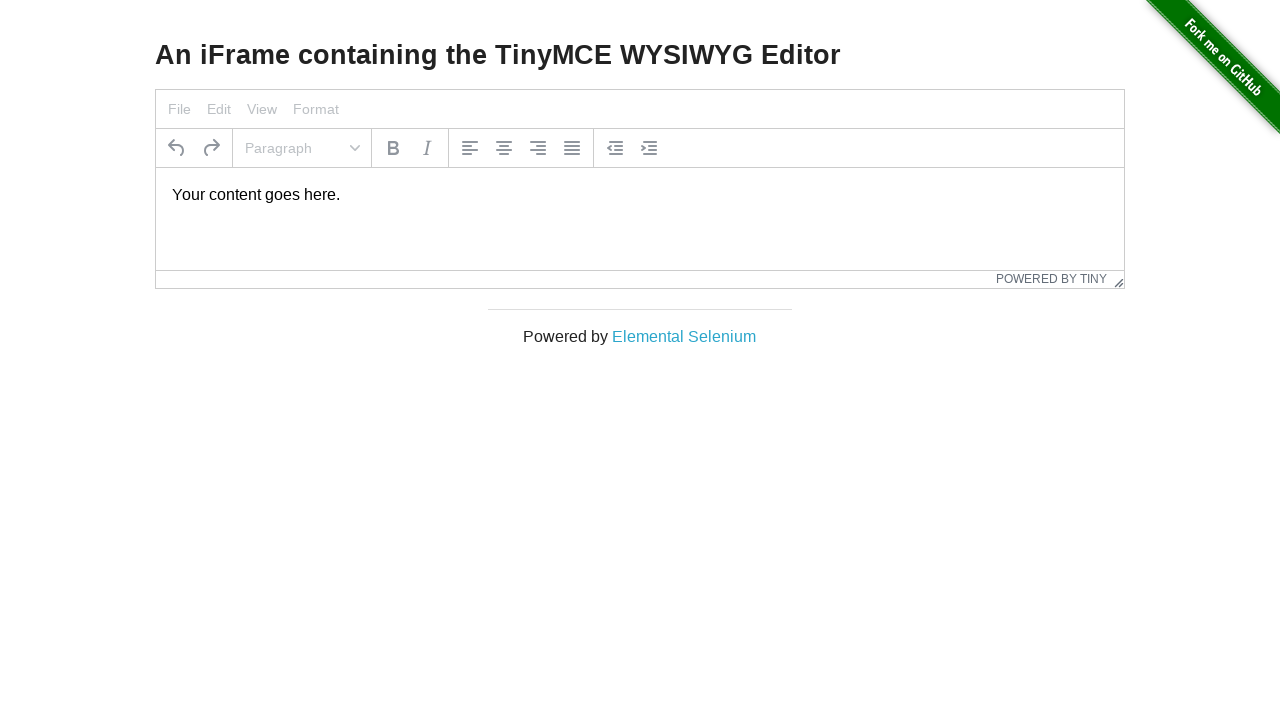

Clicked 'Elemental Selenium' link that opens in new tab at (684, 336) on a:has-text('Elemental Selenium')
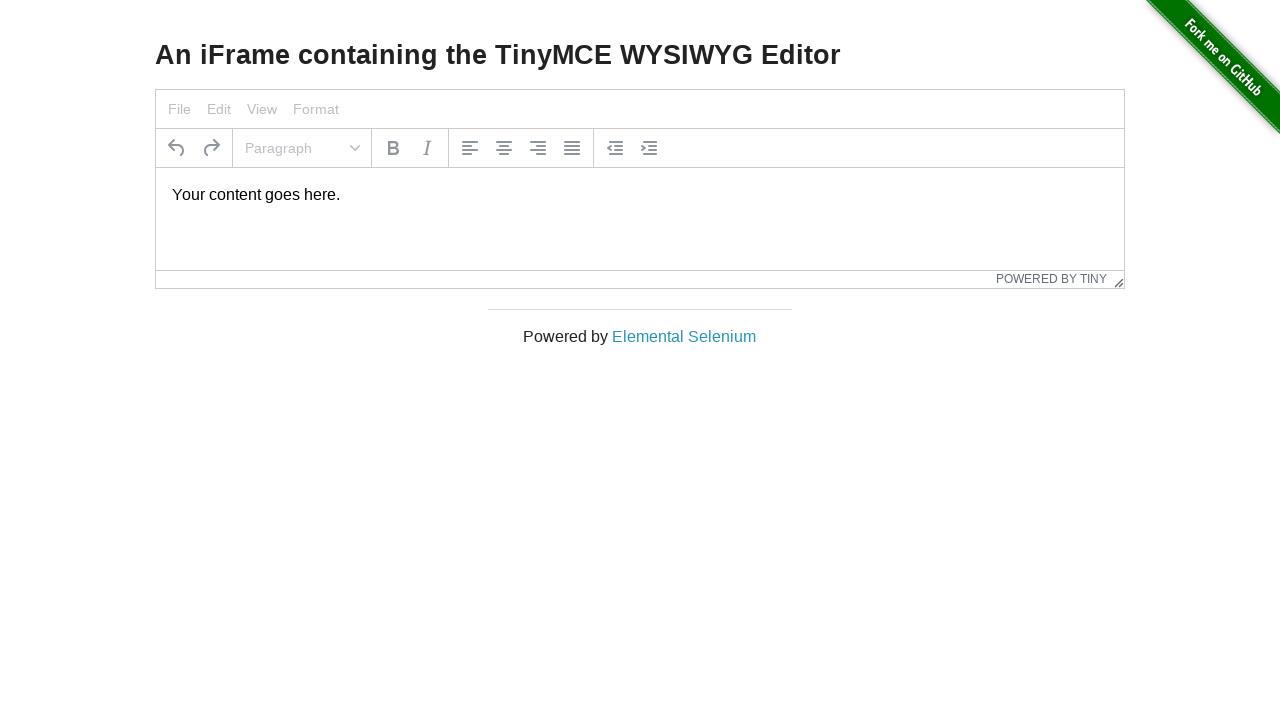

New page loaded successfully
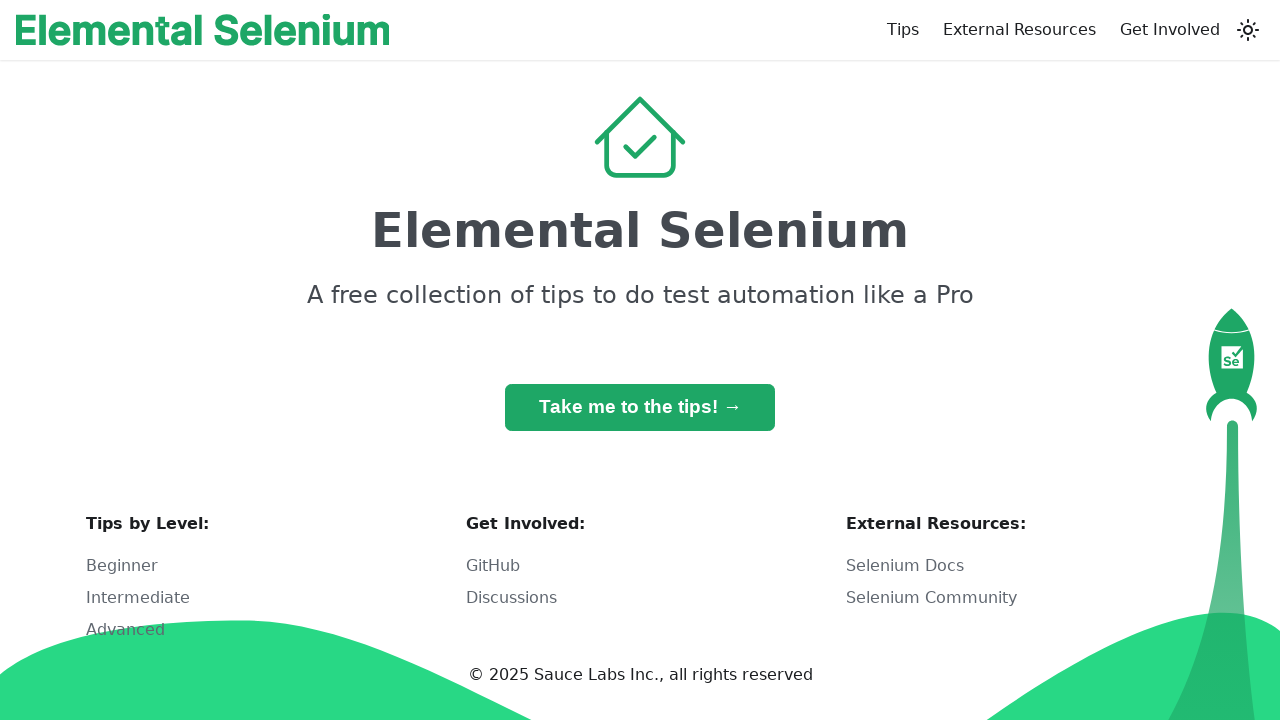

Verified 'Elemental Selenium' text is visible on new page
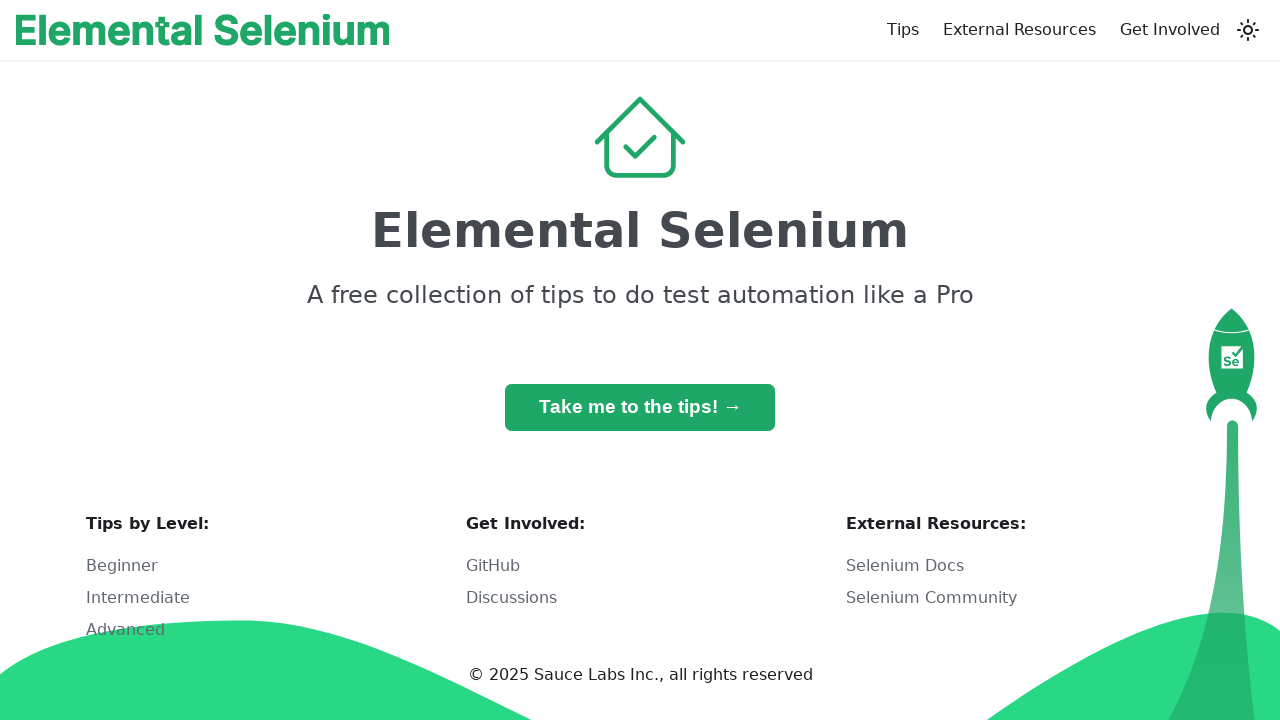

Verified original page contains expected h3 text about TinyMCE editor
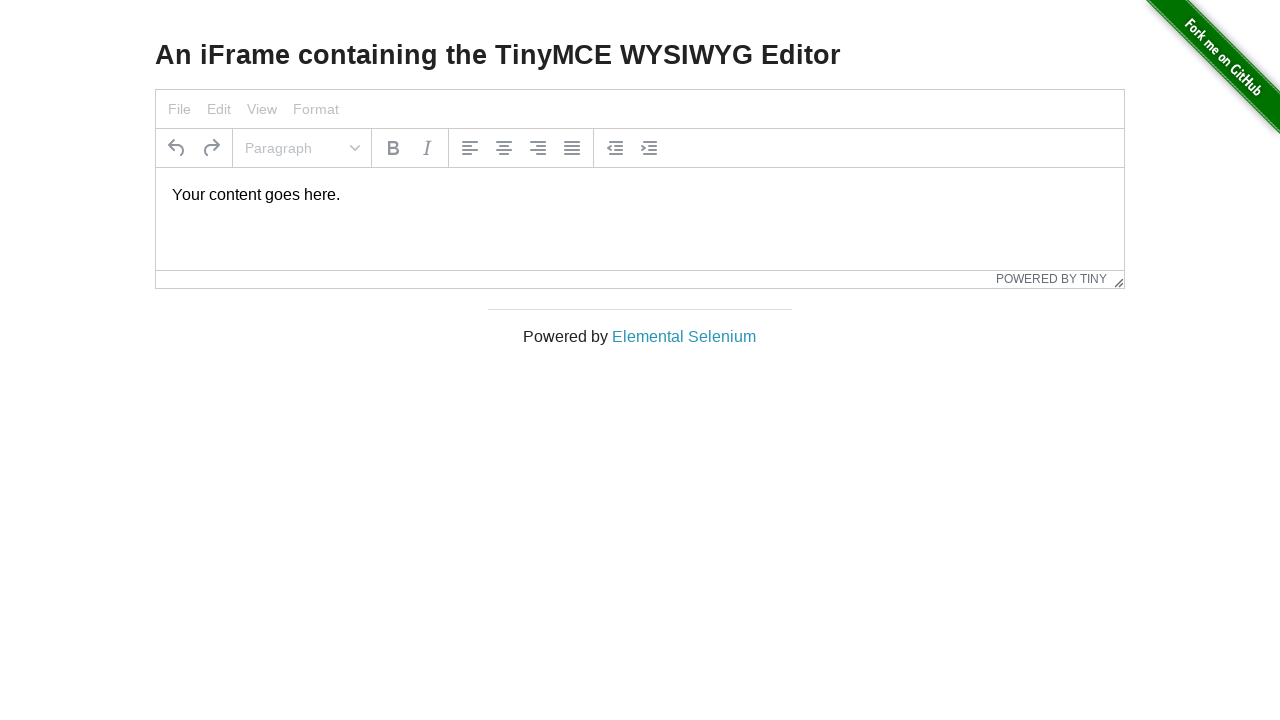

Closed the new page
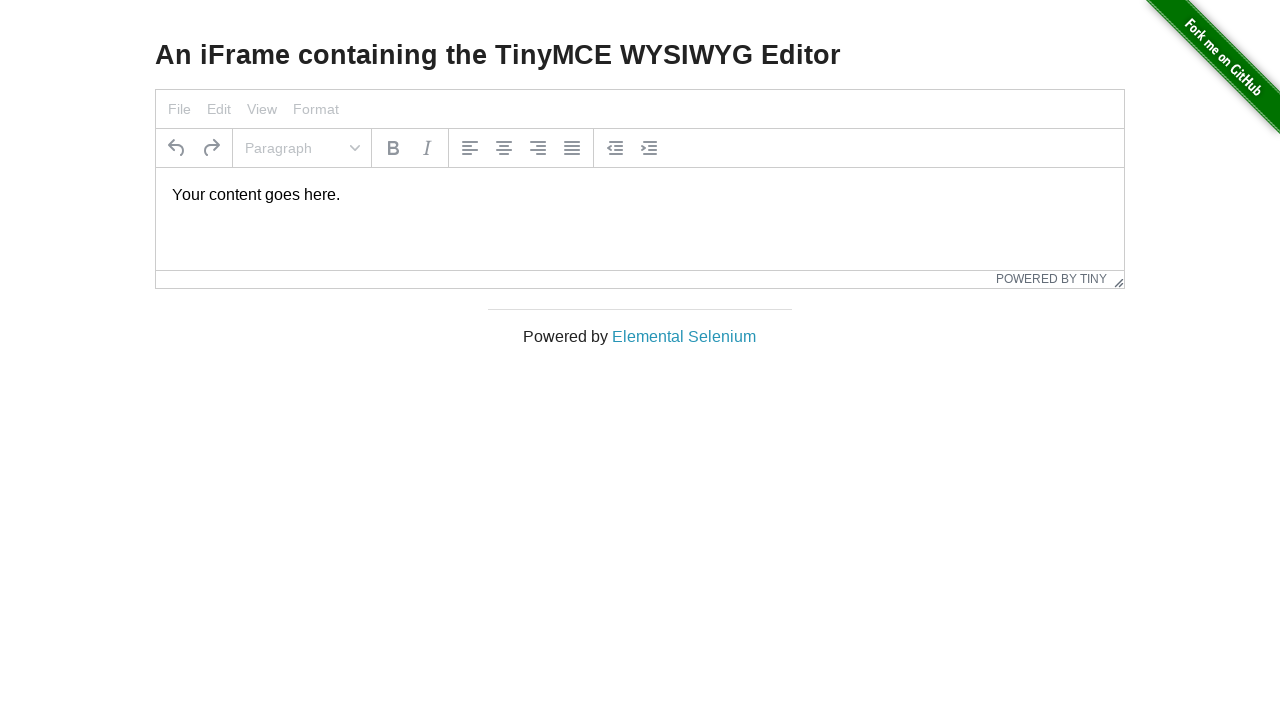

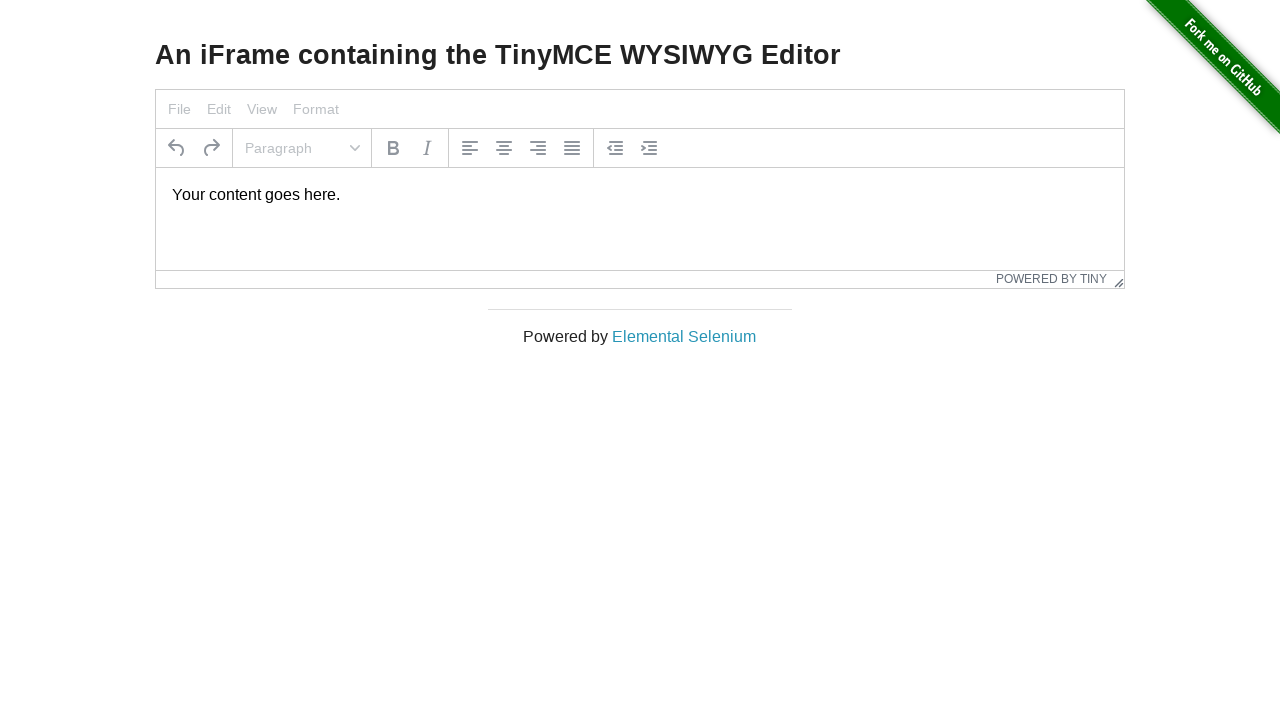